Tests keyboard shortcuts functionality by entering text in first textarea, copying it using Ctrl+A and Ctrl+C, then pasting into second textarea using Tab and Ctrl+V

Starting URL: https://text-compare.com/

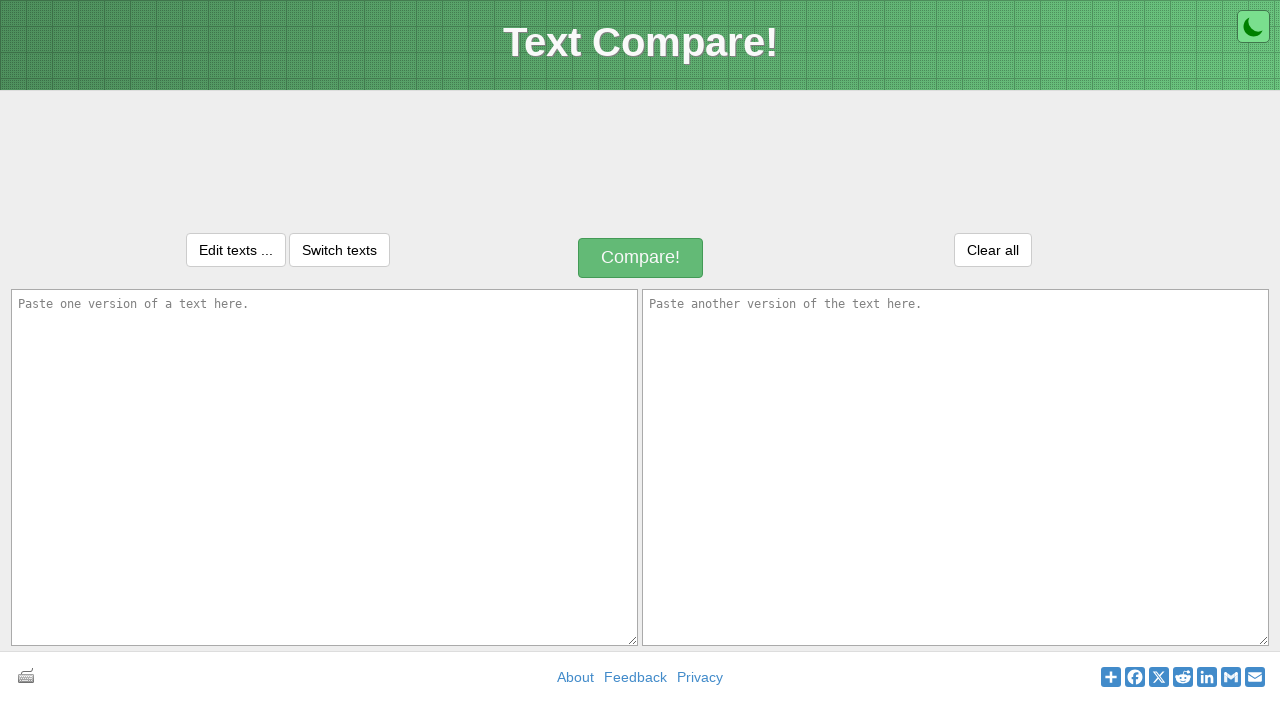

Entered text 'welcome to selenium' in first textarea on textarea#inputText1
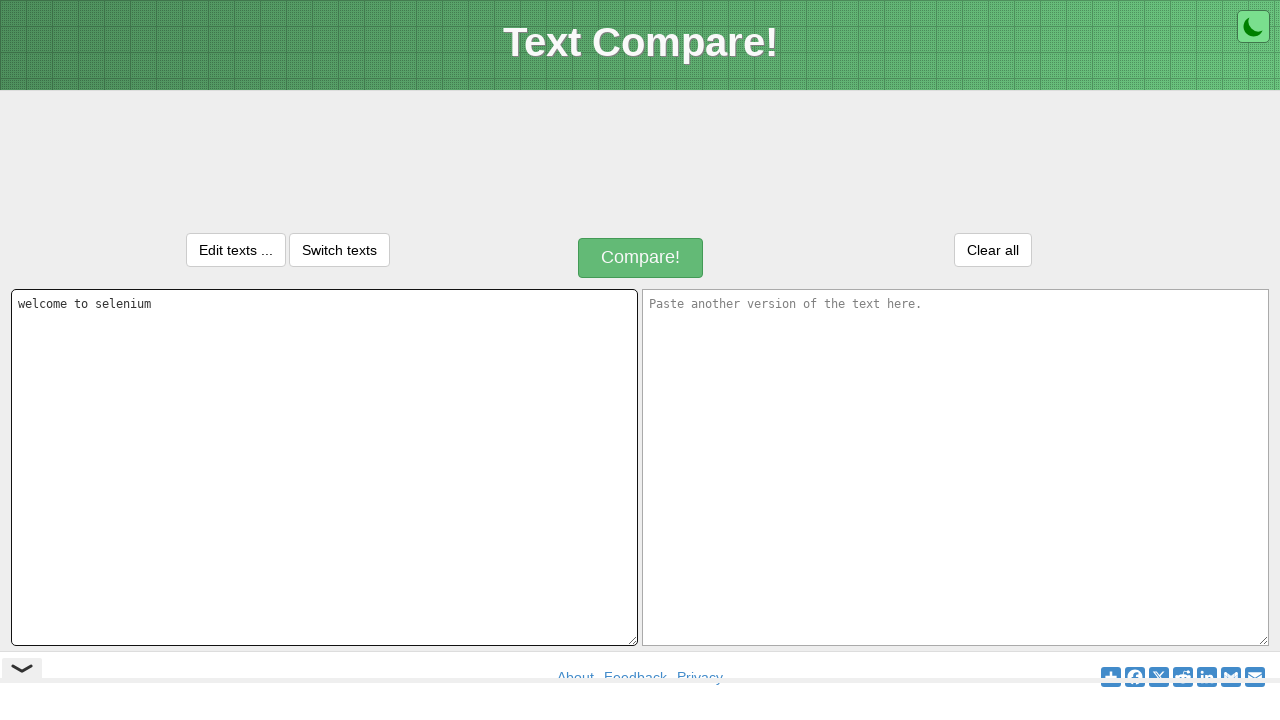

Selected all text in first textarea using Ctrl+A on textarea#inputText1
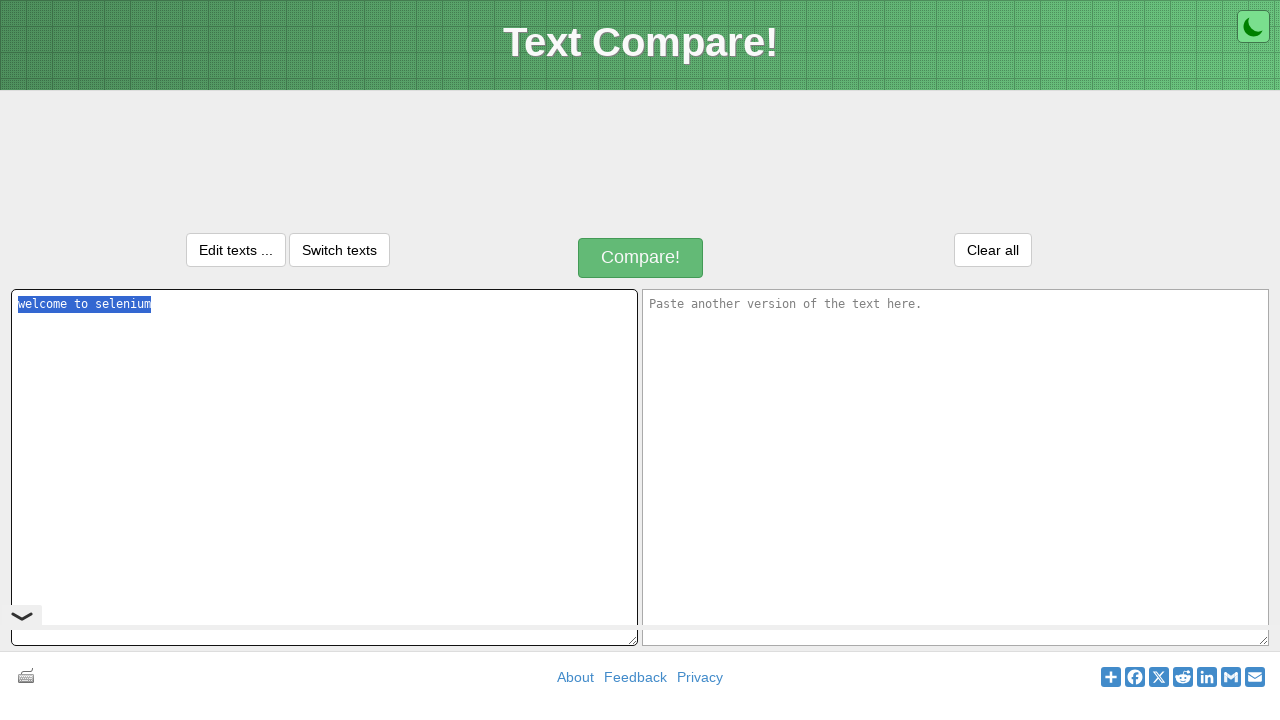

Copied selected text using Ctrl+C on textarea#inputText1
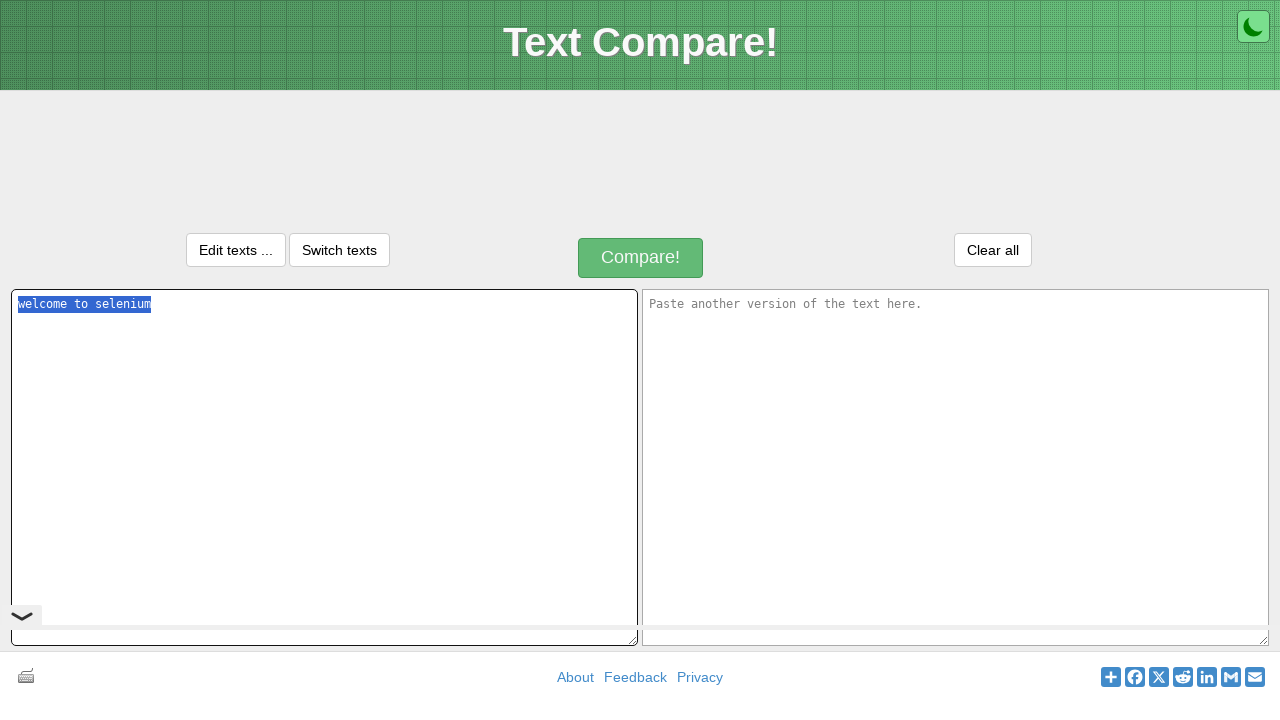

Moved focus to second textarea using Tab key
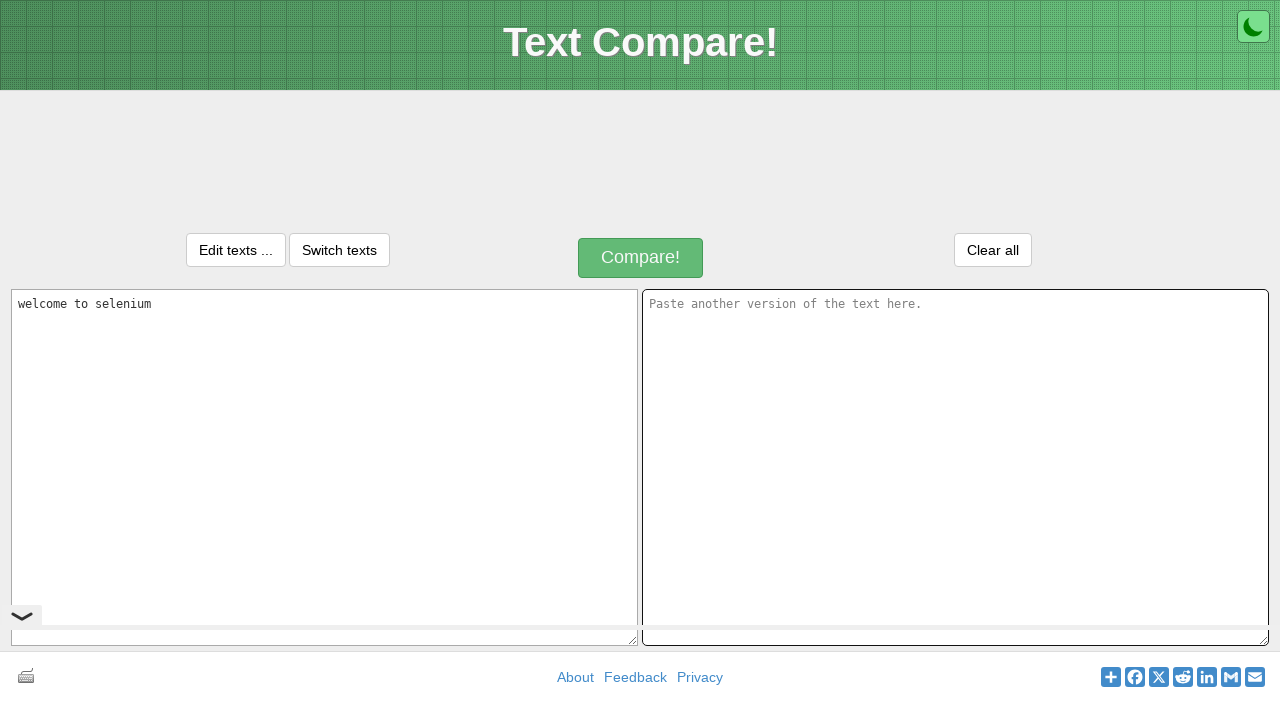

Pasted text into second textarea using Ctrl+V on textarea#inputText2
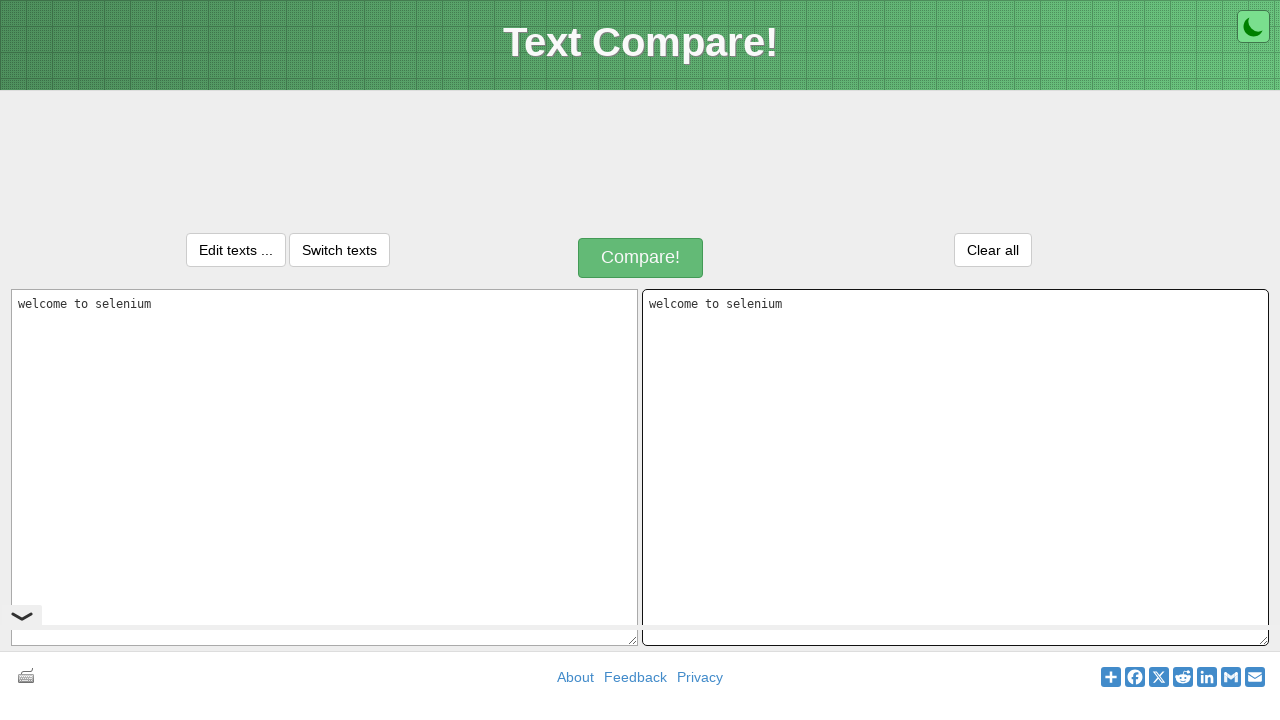

Retrieved text from first textarea for verification
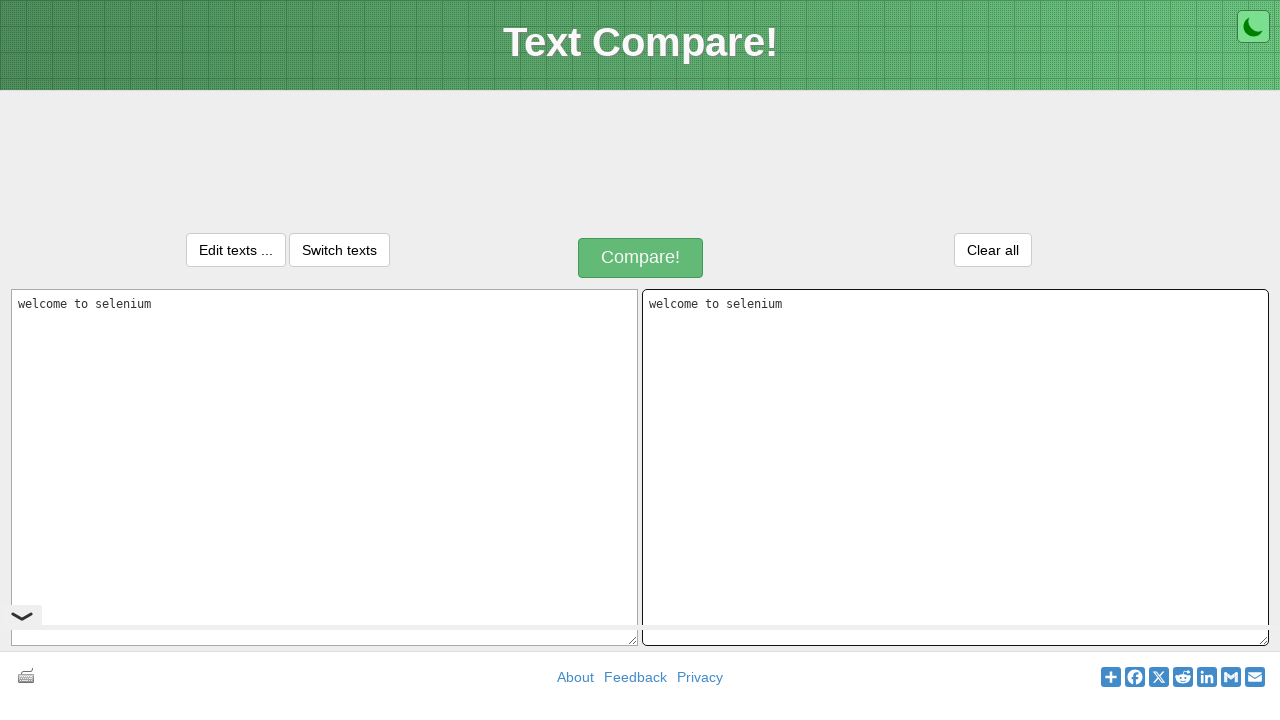

Retrieved text from second textarea for verification
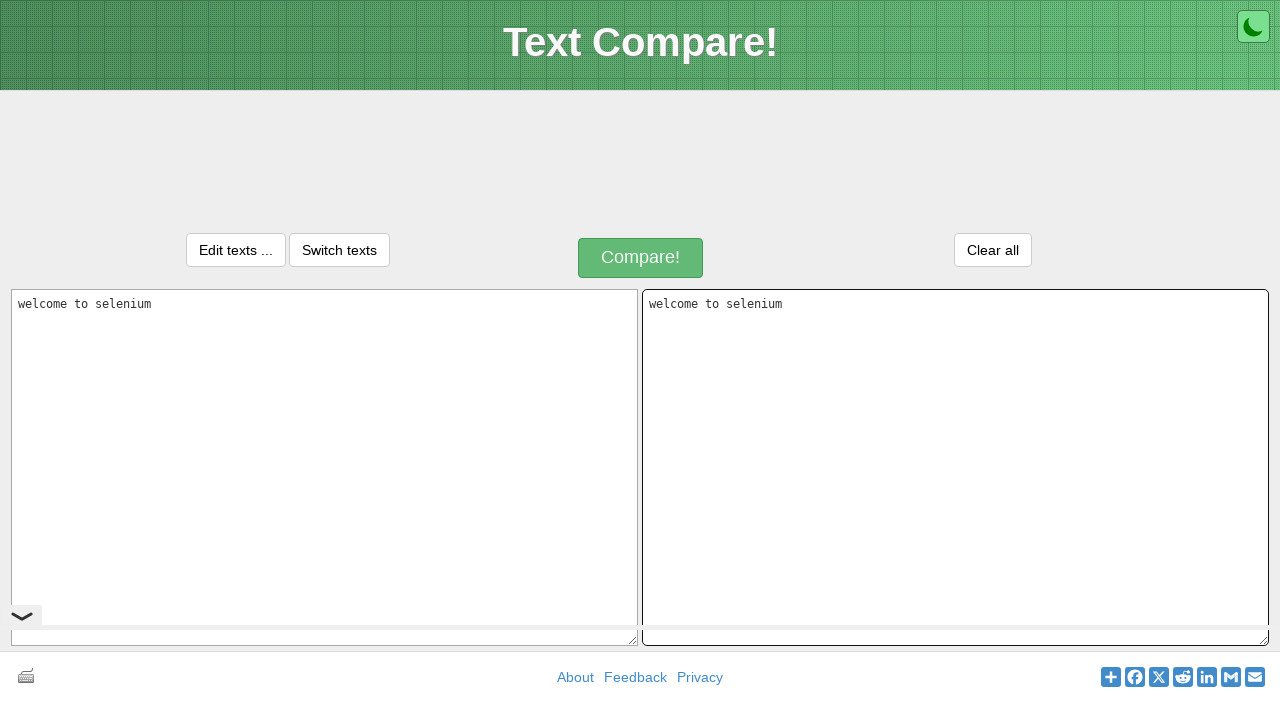

Verified that text was copied correctly between textareas
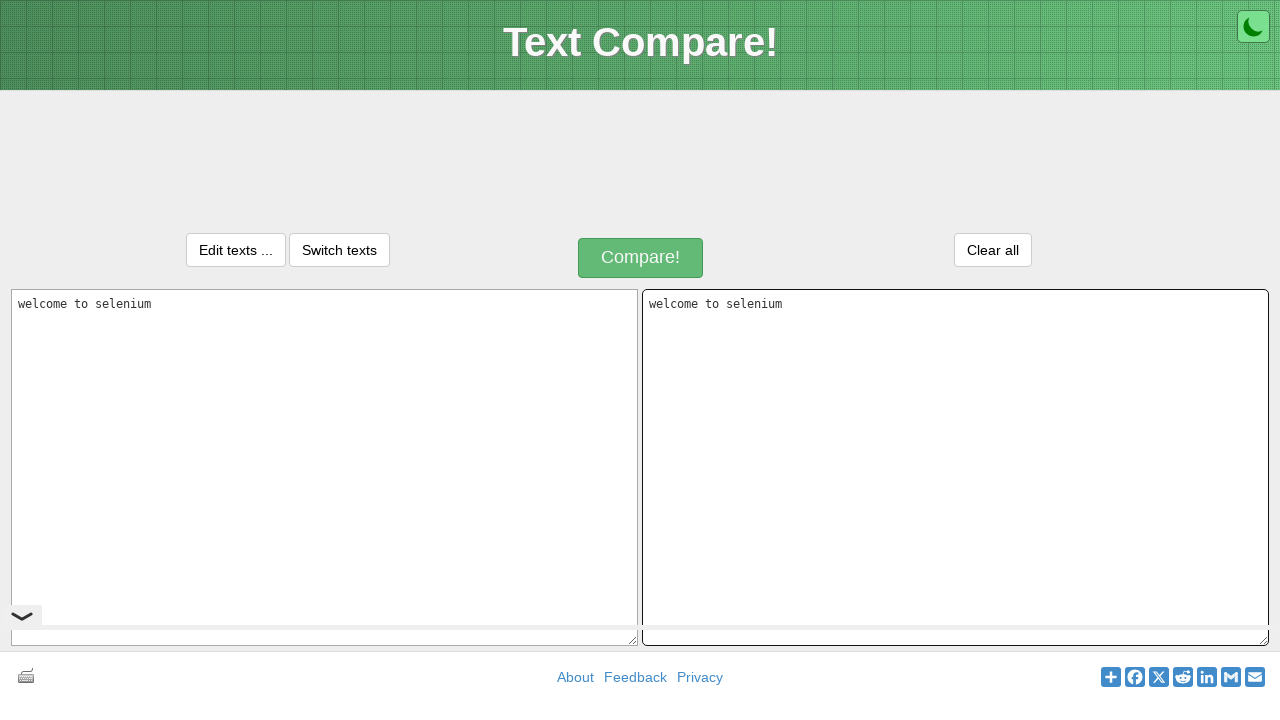

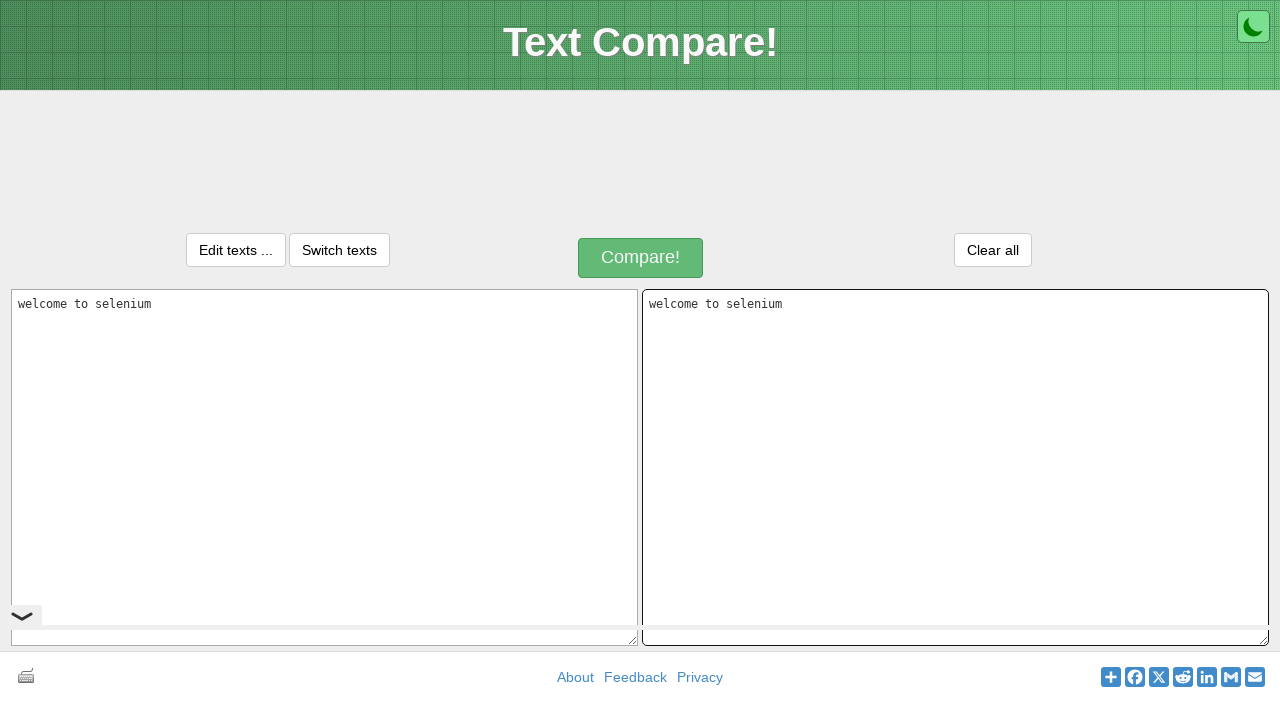